Opens a popup window by clicking on a link that triggers a new window

Starting URL: http://omayo.blogspot.com/

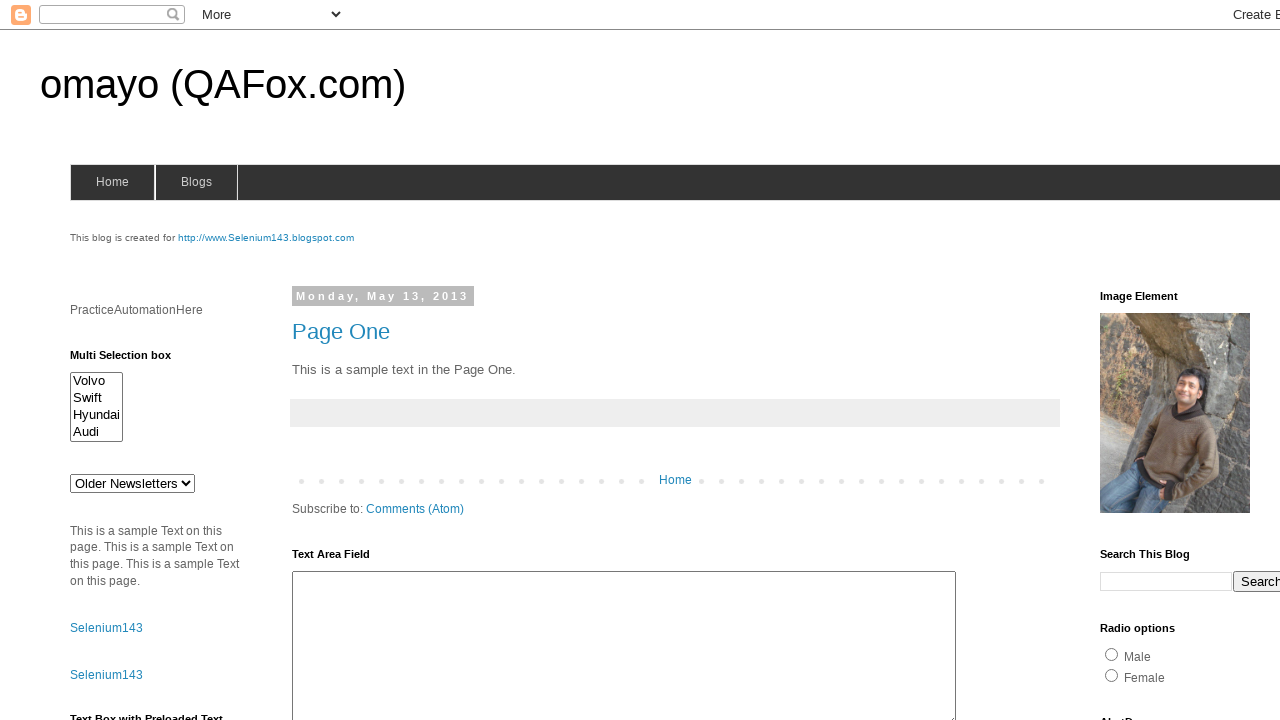

Clicked link to open popup window at (132, 360) on a:has-text('Open a popup window')
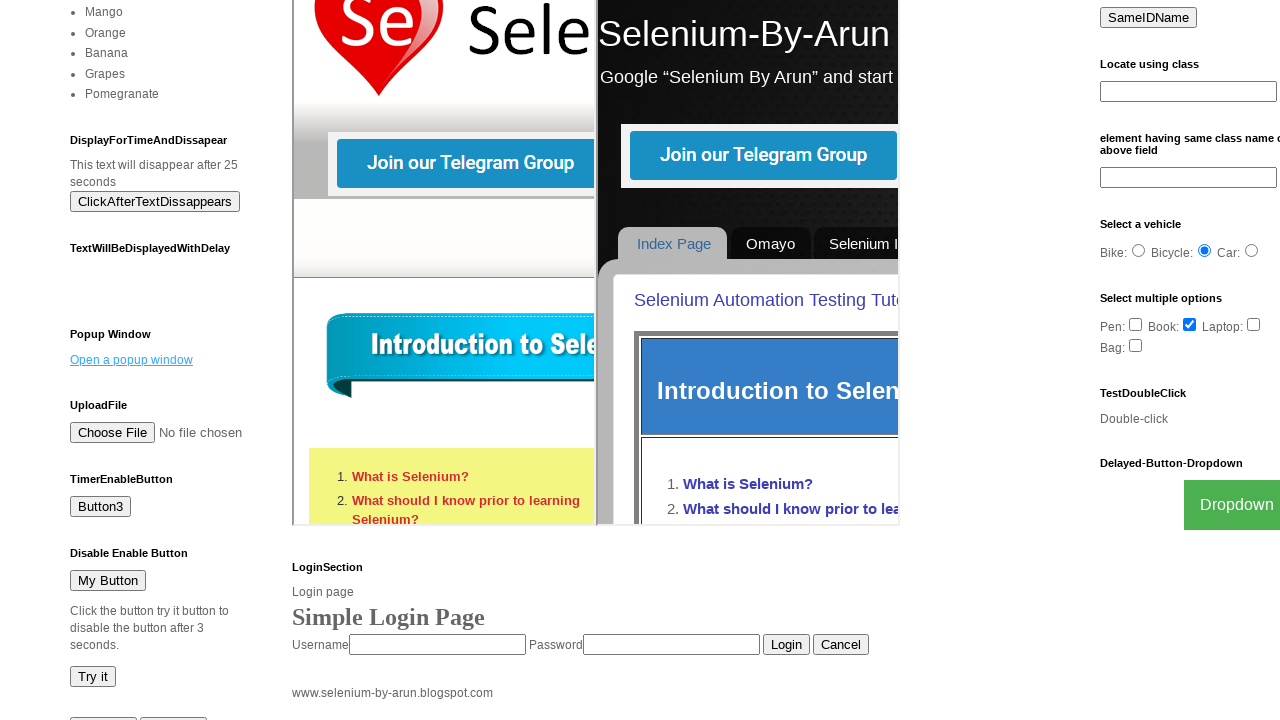

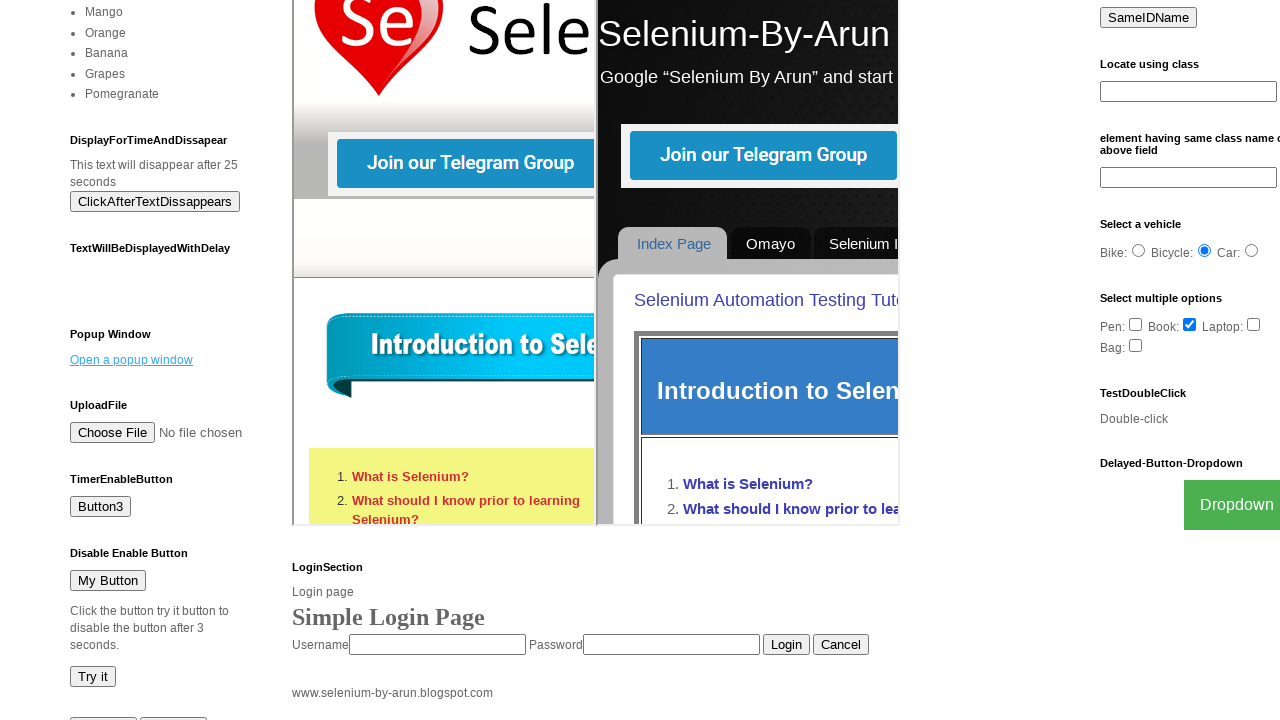